Tests the forgot password flow by clicking the forgot password link, entering an email, clicking retrieve password, and verifying that an Internal Server Error message is displayed.

Starting URL: https://the-internet.herokuapp.com/

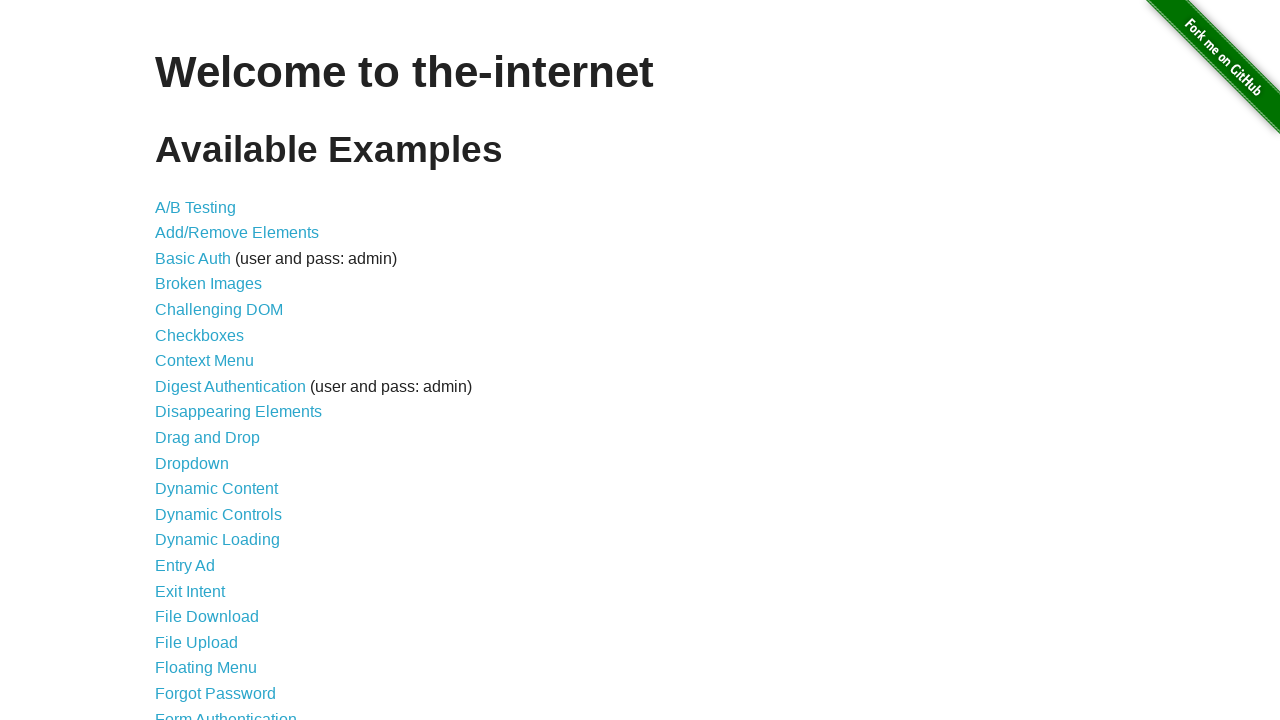

Clicked on 'Forgot Password' link at (216, 693) on a[href='/forgot_password']
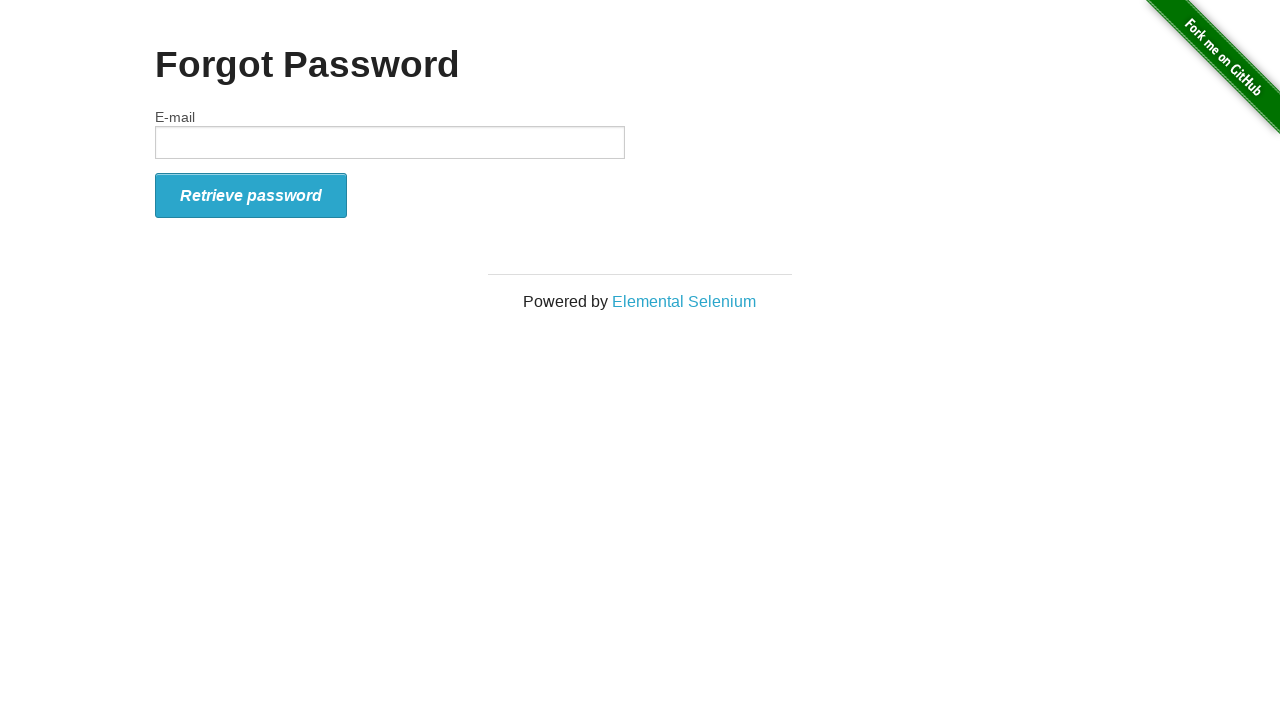

Entered email address 'thoska@gmail.com' in email field on input#email
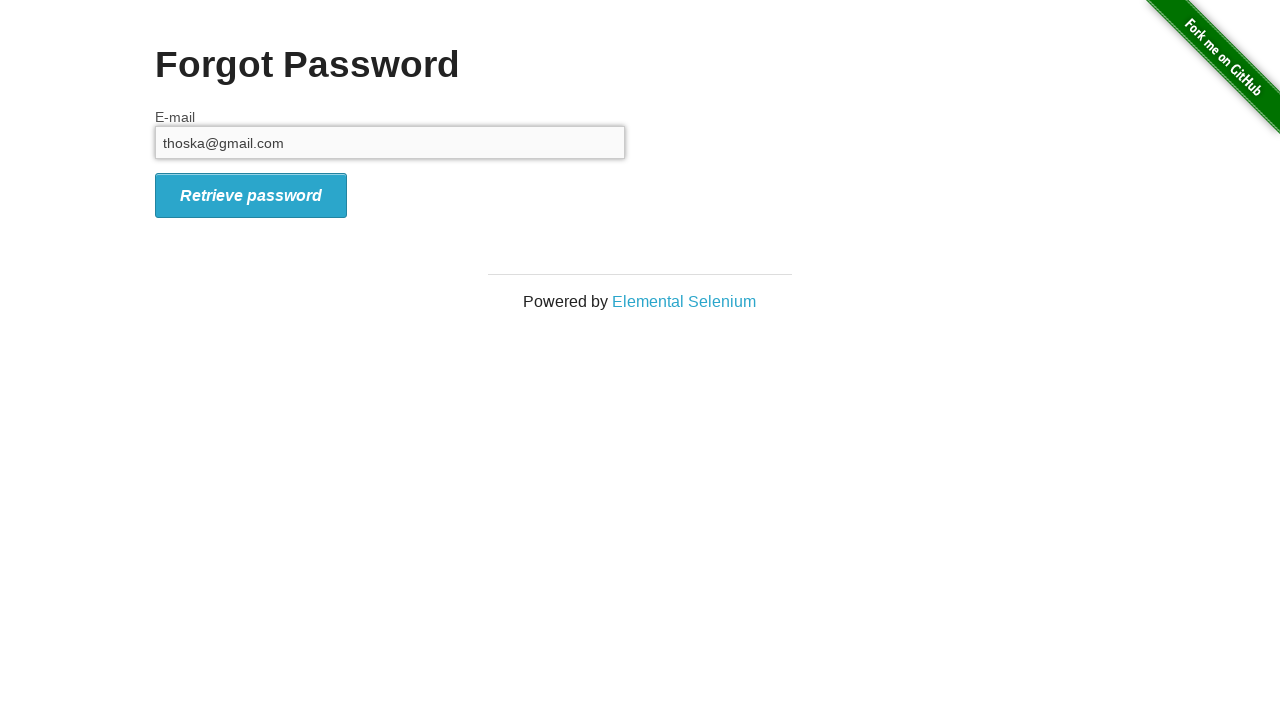

Clicked 'Retrieve password' button at (251, 195) on button#form_submit
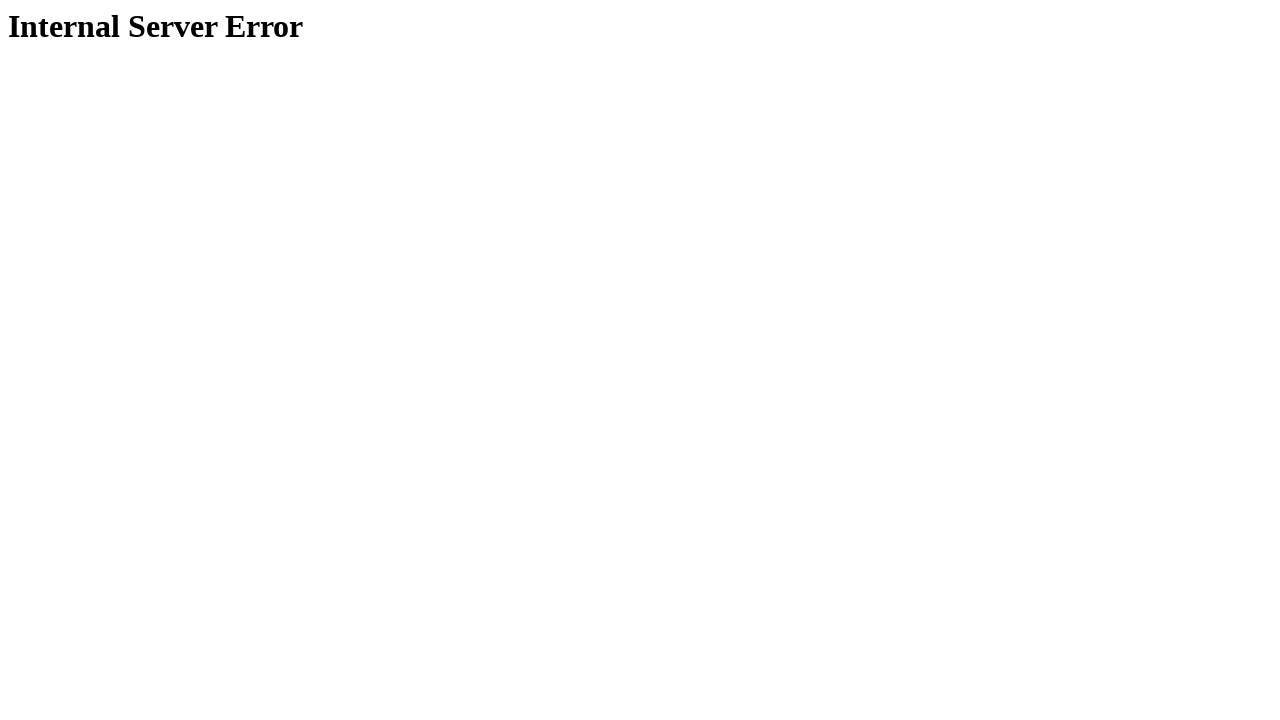

Error message page loaded with h1 element
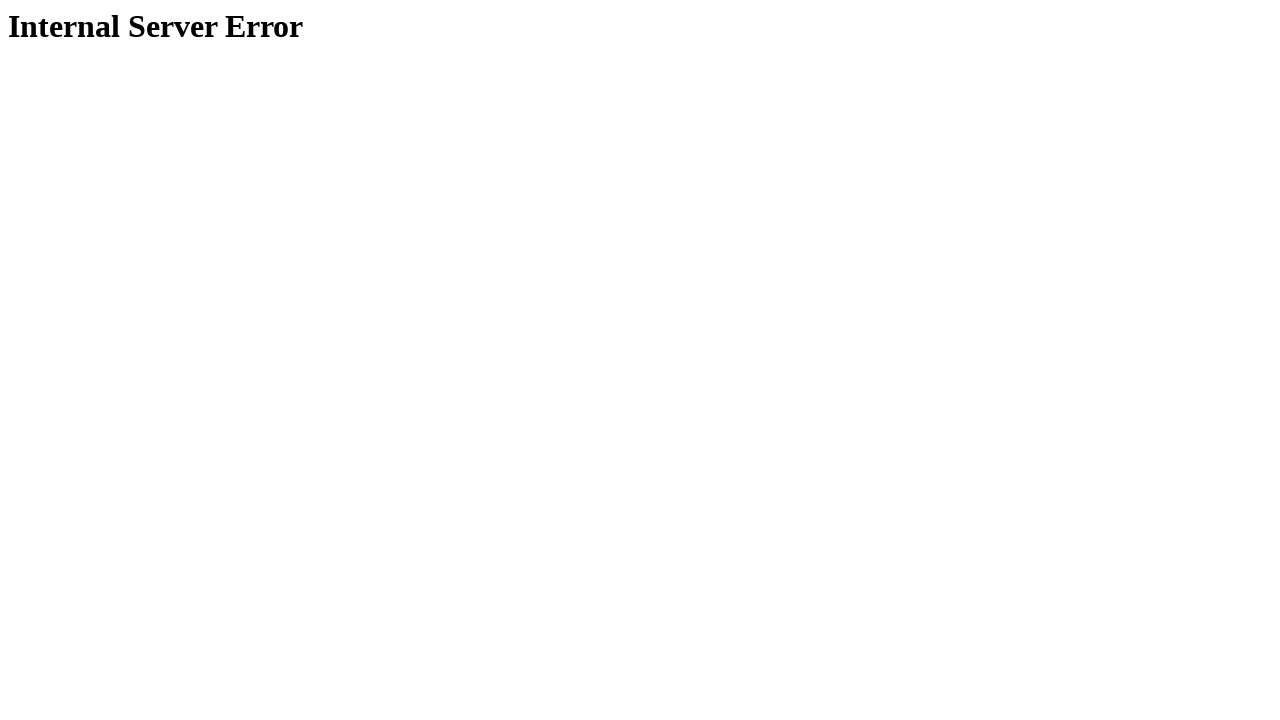

Retrieved error message text: 'Internal Server Error'
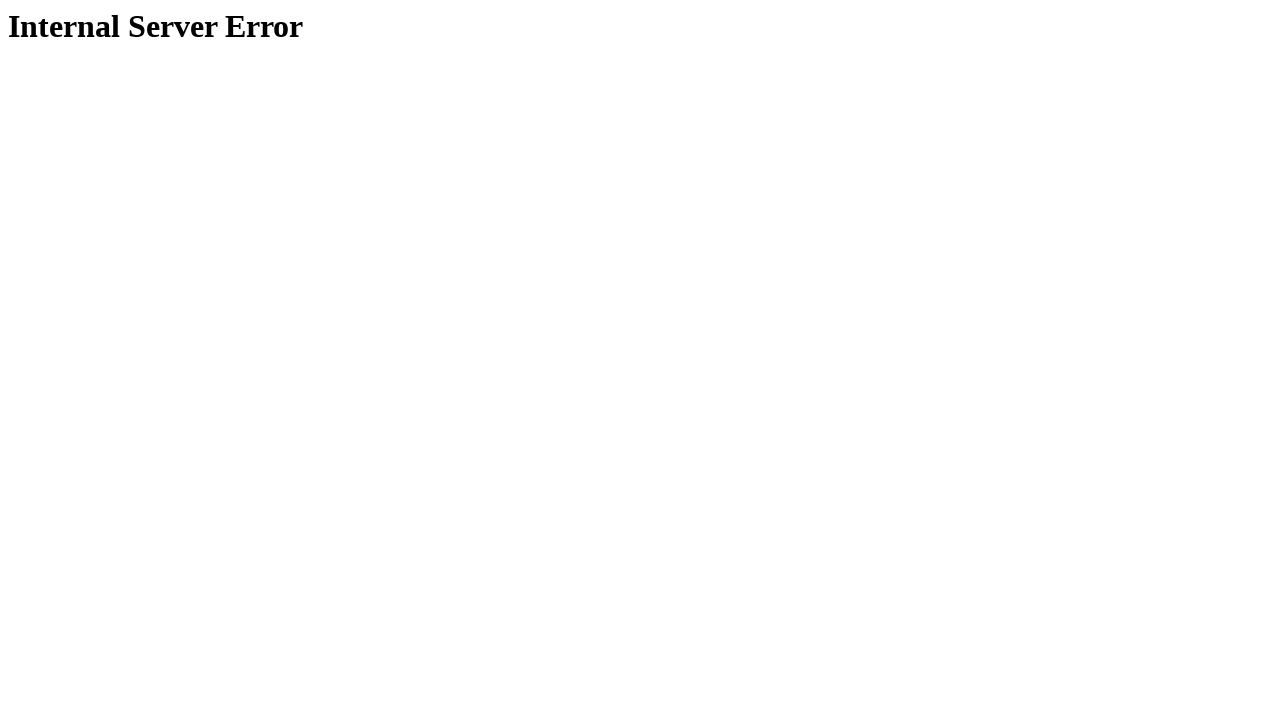

Verified that 'Internal Server Error' message is displayed
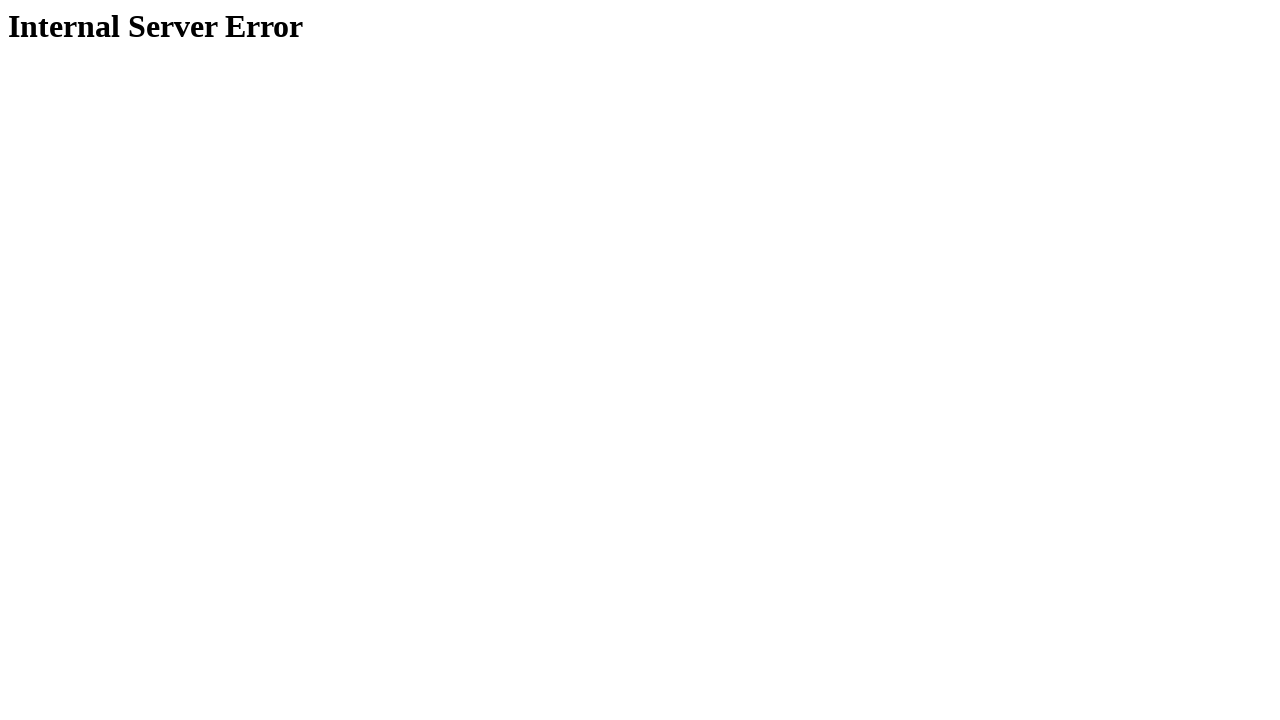

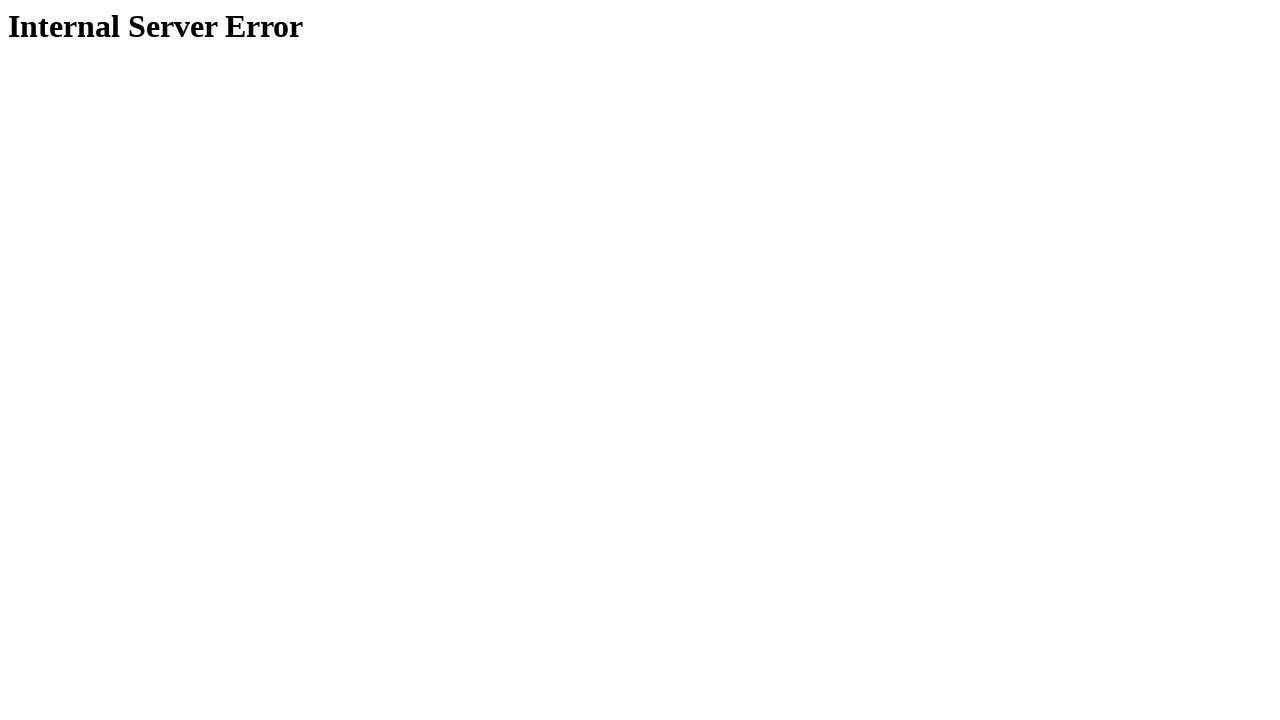